Tests password input field by entering a password and verifying the value

Starting URL: https://bonigarcia.dev/selenium-webdriver-java/web-form.html

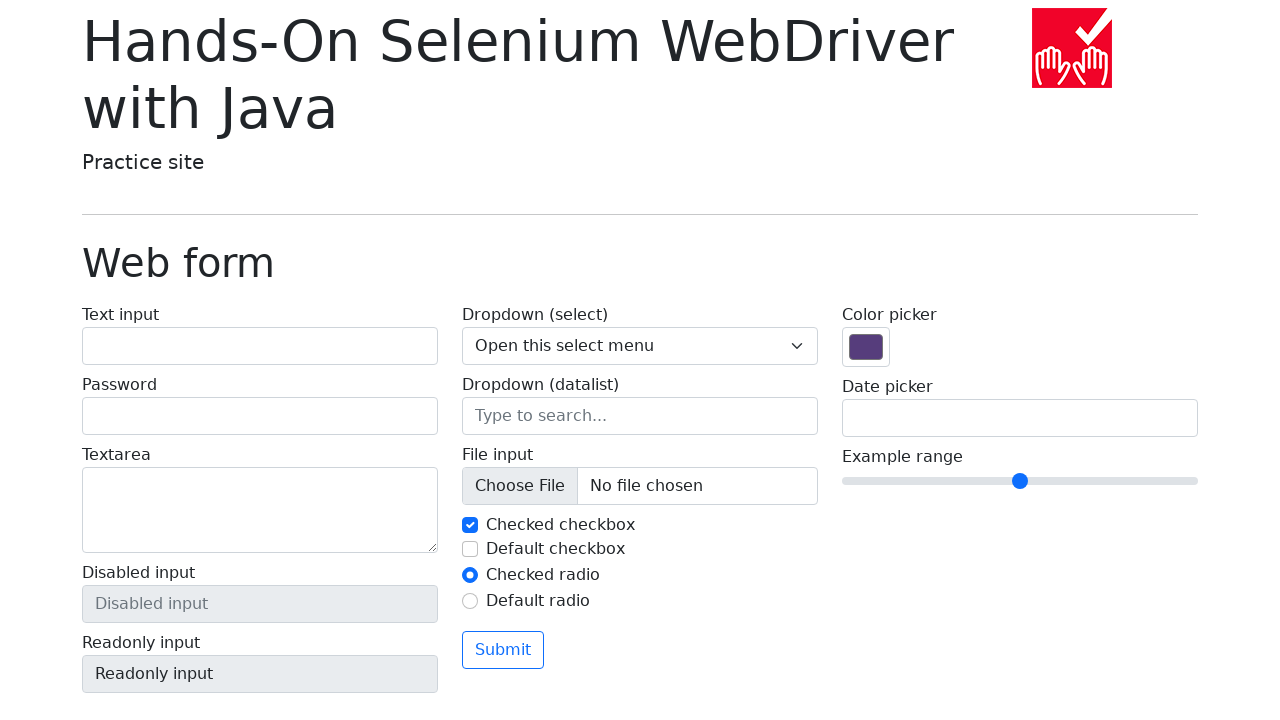

Filled password field with 'ololo' on input[name='my-password']
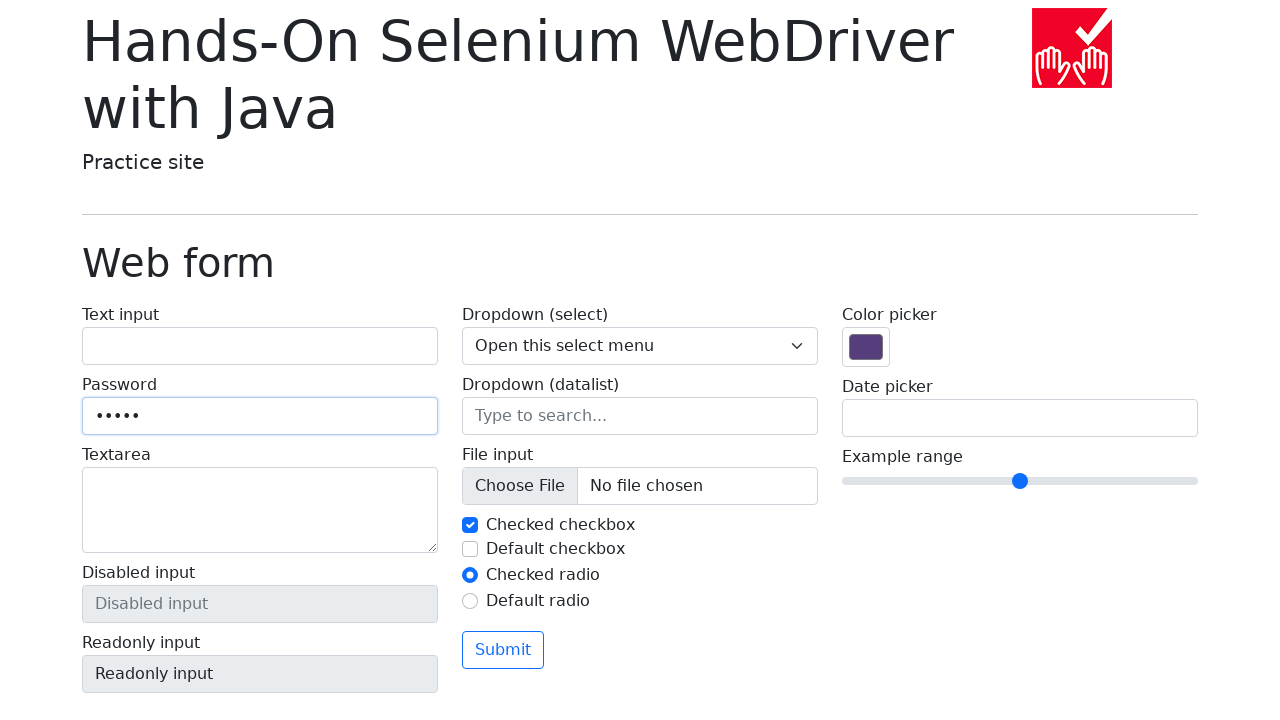

Verified password field contains the correct value 'ololo'
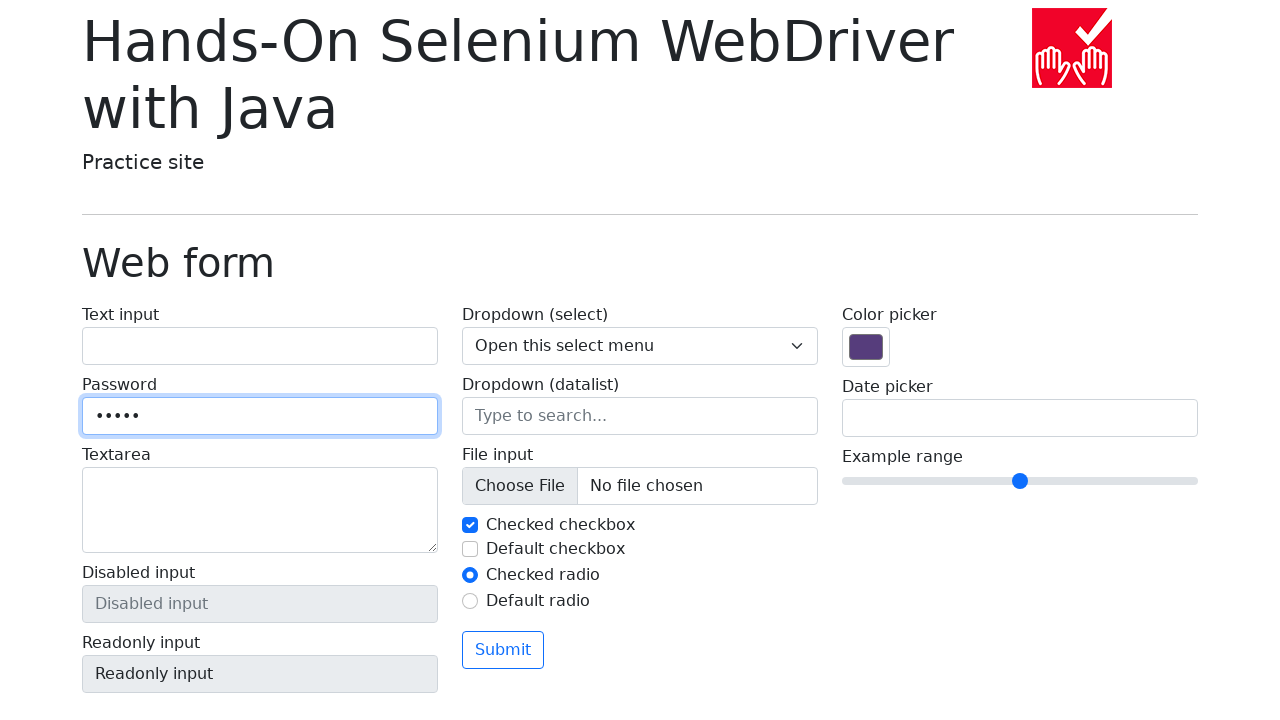

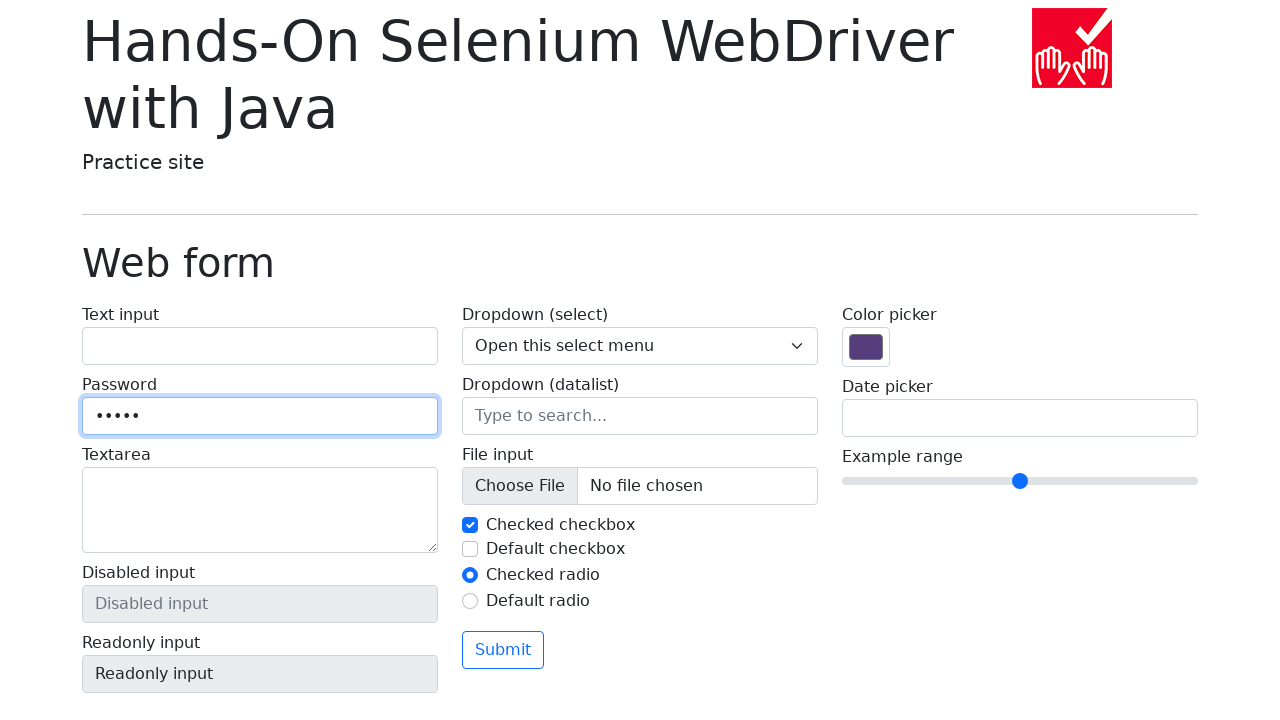